Tests sending text to a prompt alert by navigating to the prompt tab, triggering the alert, entering text, and accepting it

Starting URL: https://demo.automationtesting.in/Alerts.html

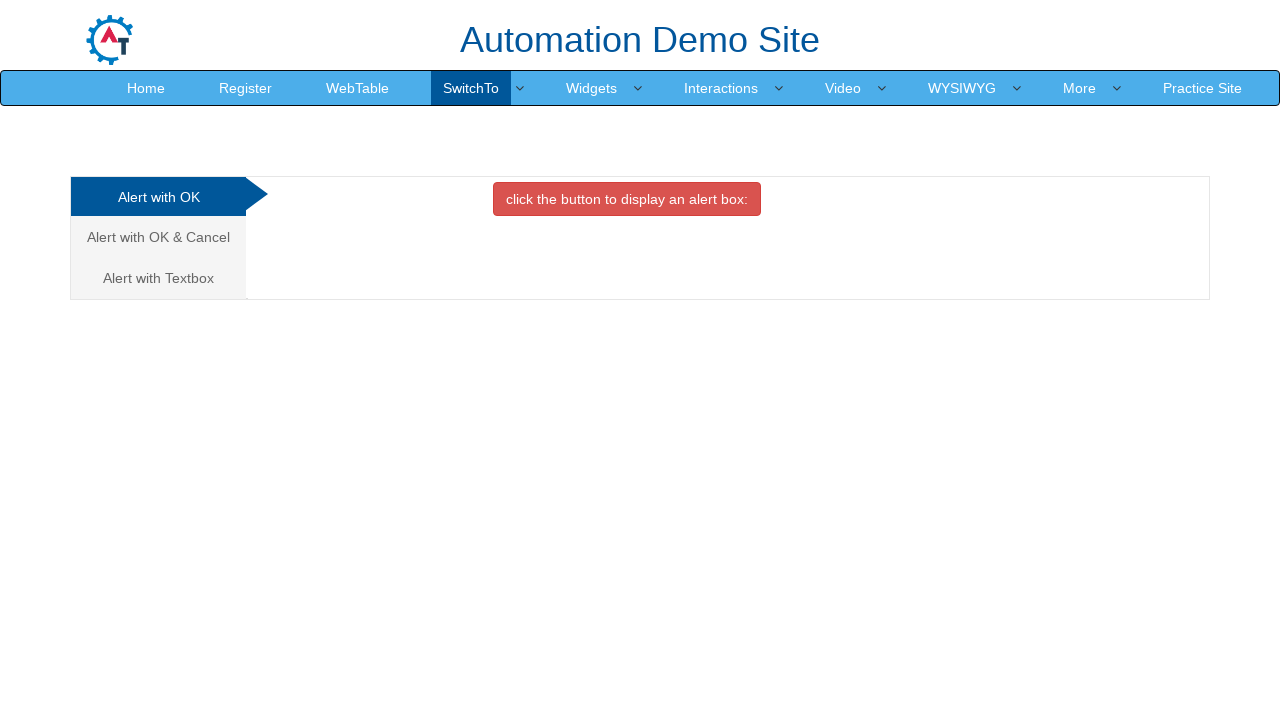

Clicked 'Alert with Textbox' tab at (158, 278) on text=Alert with Textbox
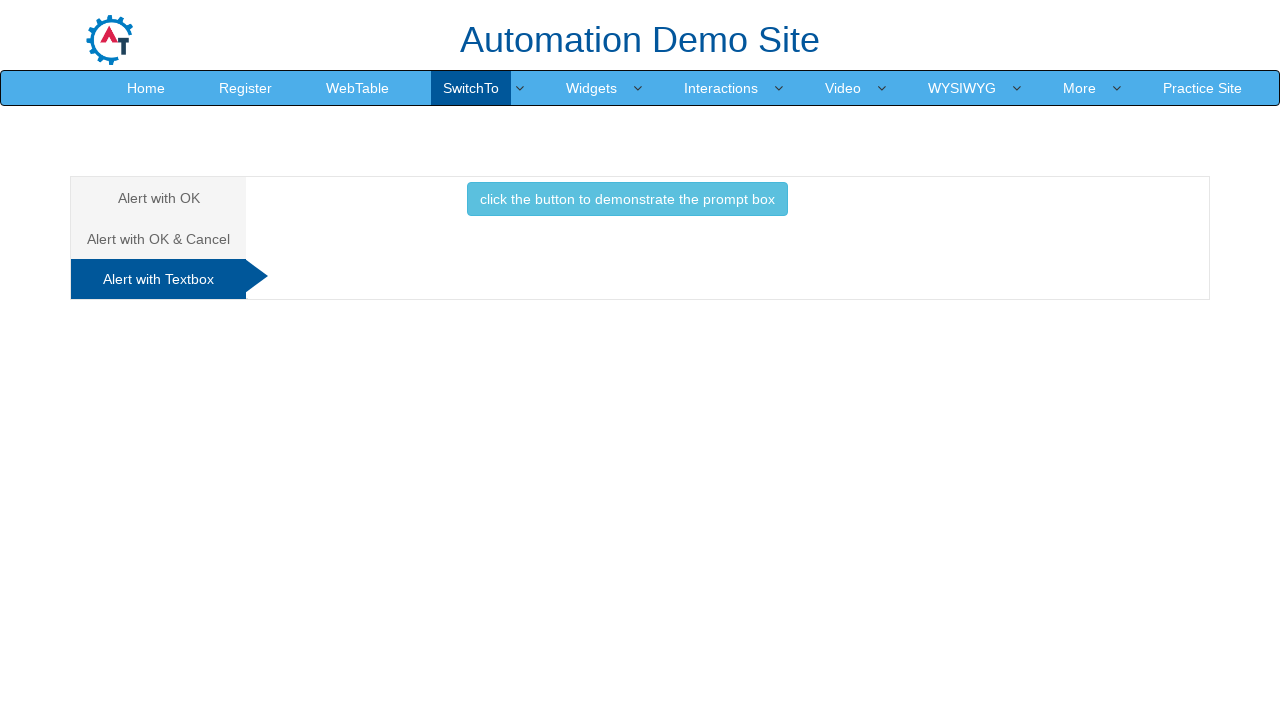

Set up dialog handler to accept prompt with text 'Test Automation bootcamp'
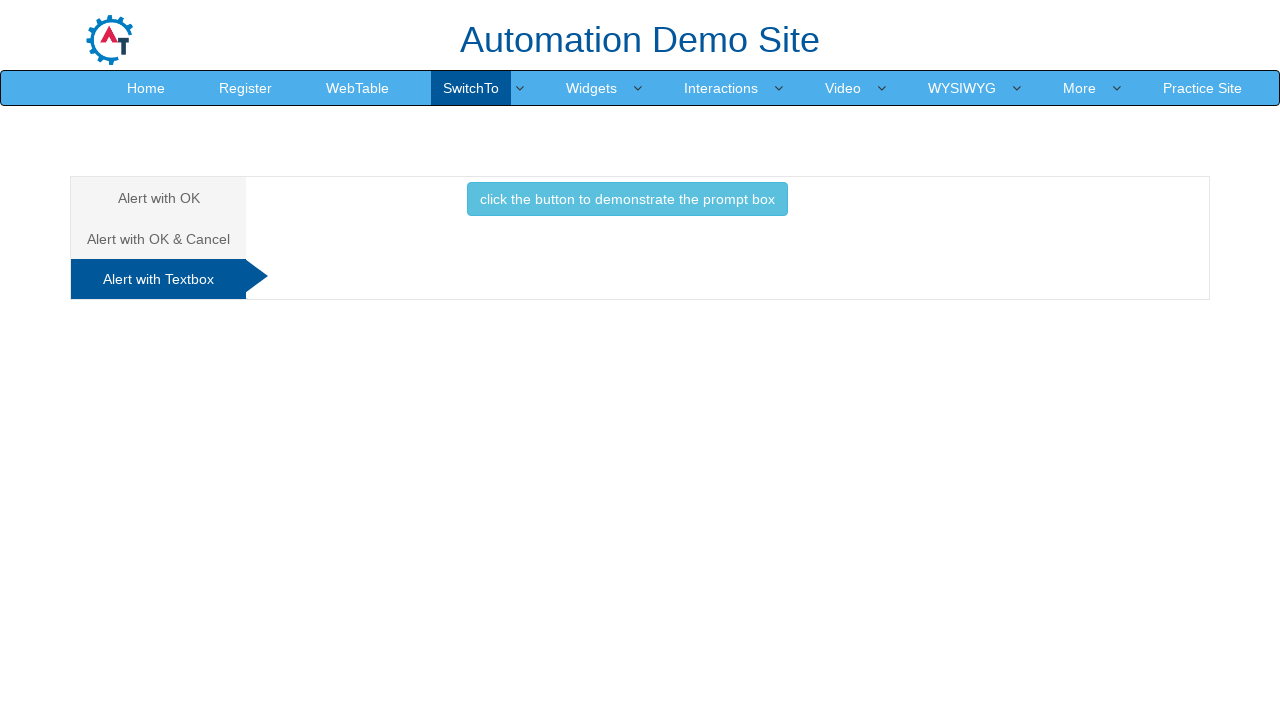

Clicked button to trigger prompt alert at (627, 199) on //*[@id="Textbox"]/button
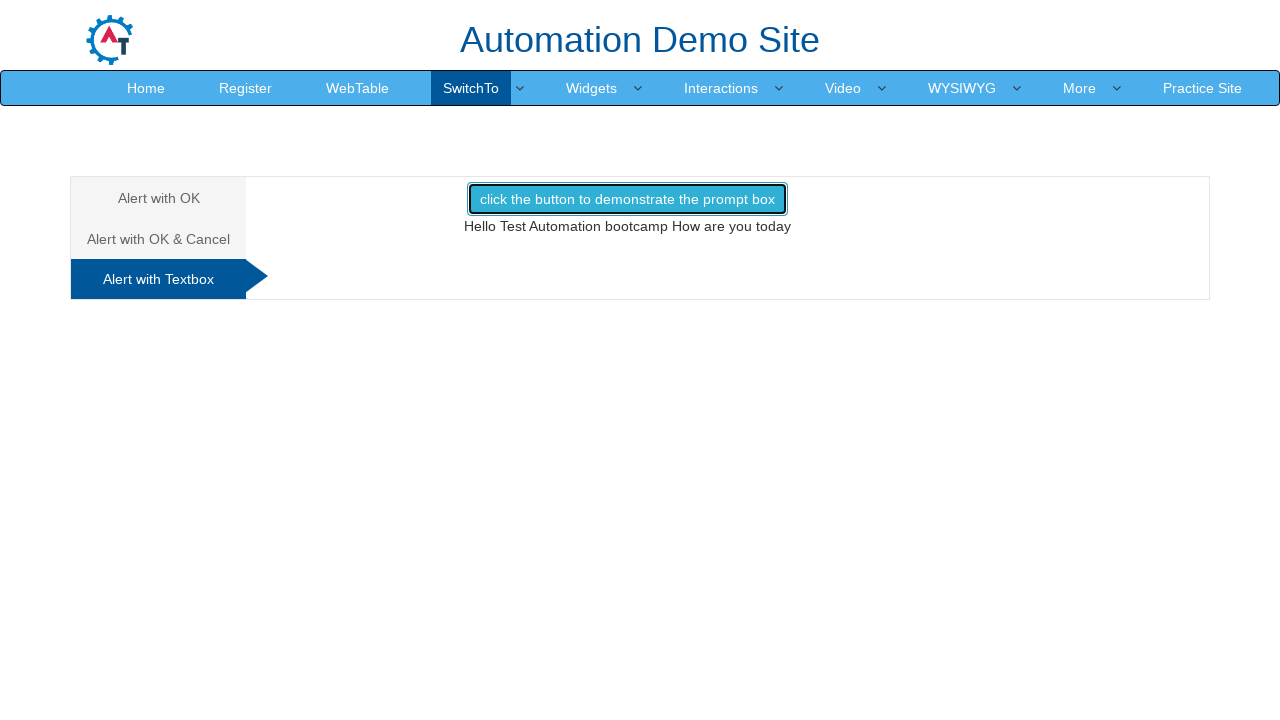

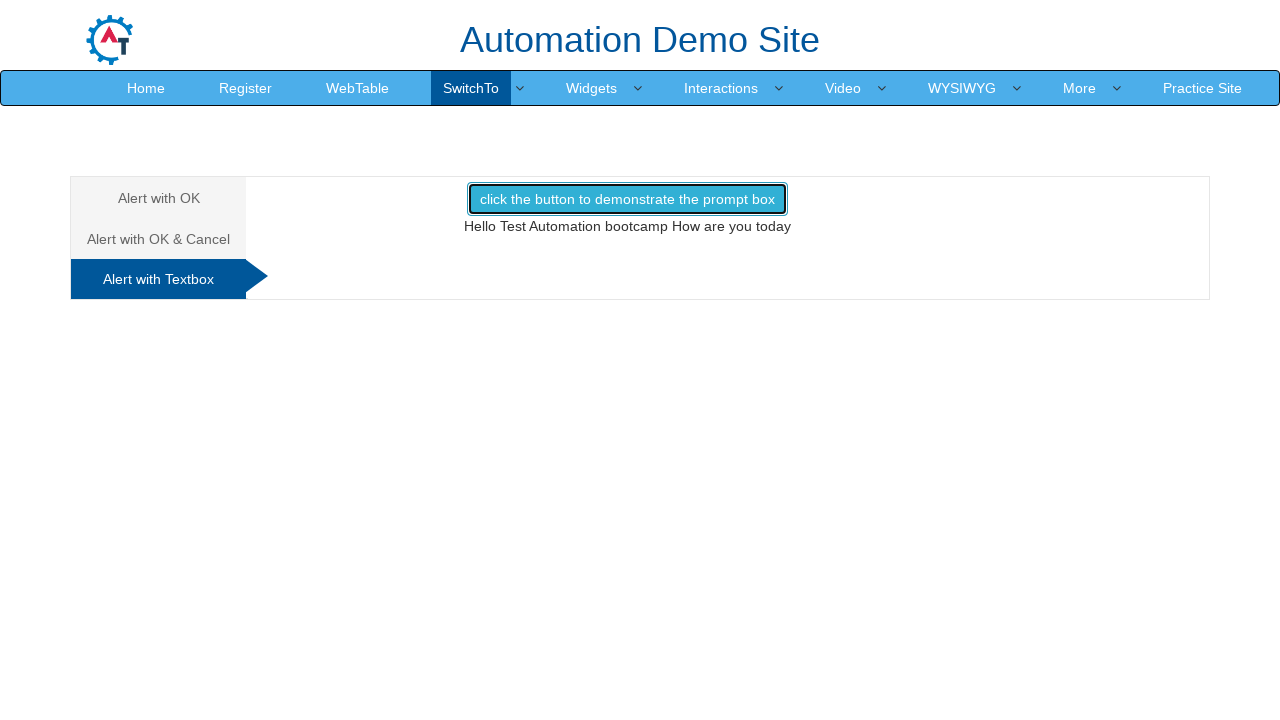